Switches to product detail window and adds item to favorites

Starting URL: https://www.trendyol.com/

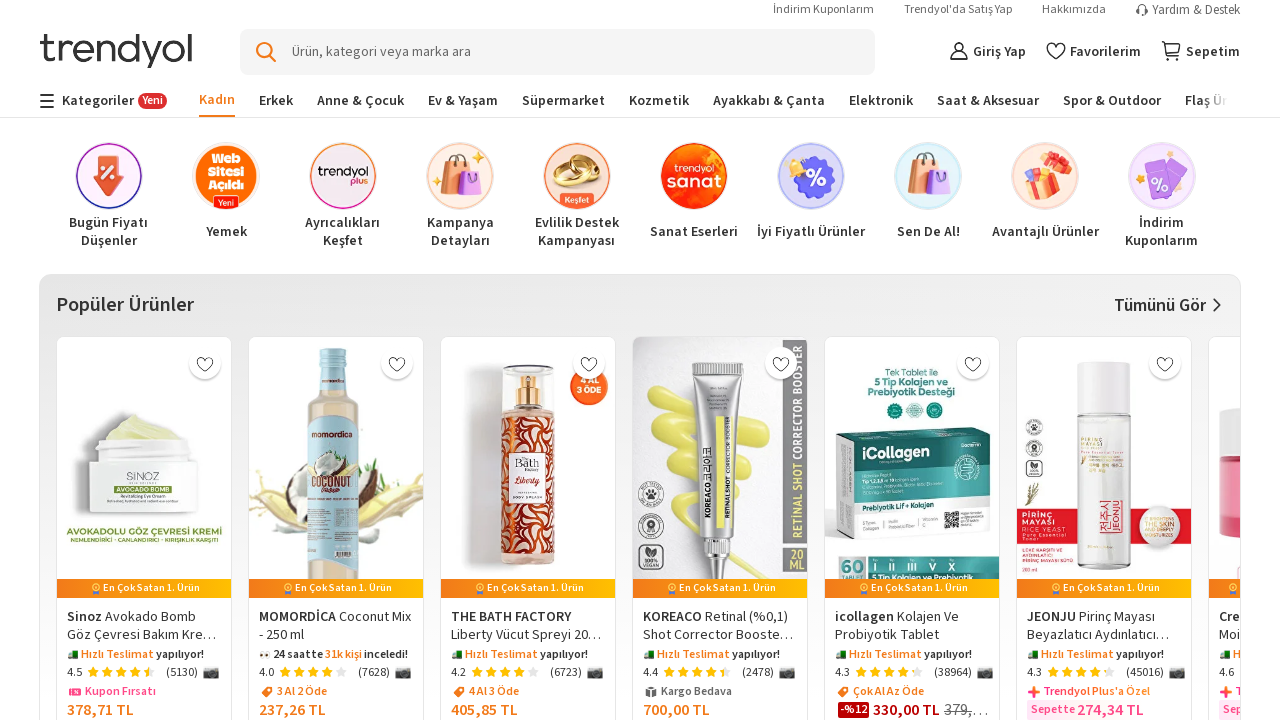

Waited 1 second for new product detail page to open
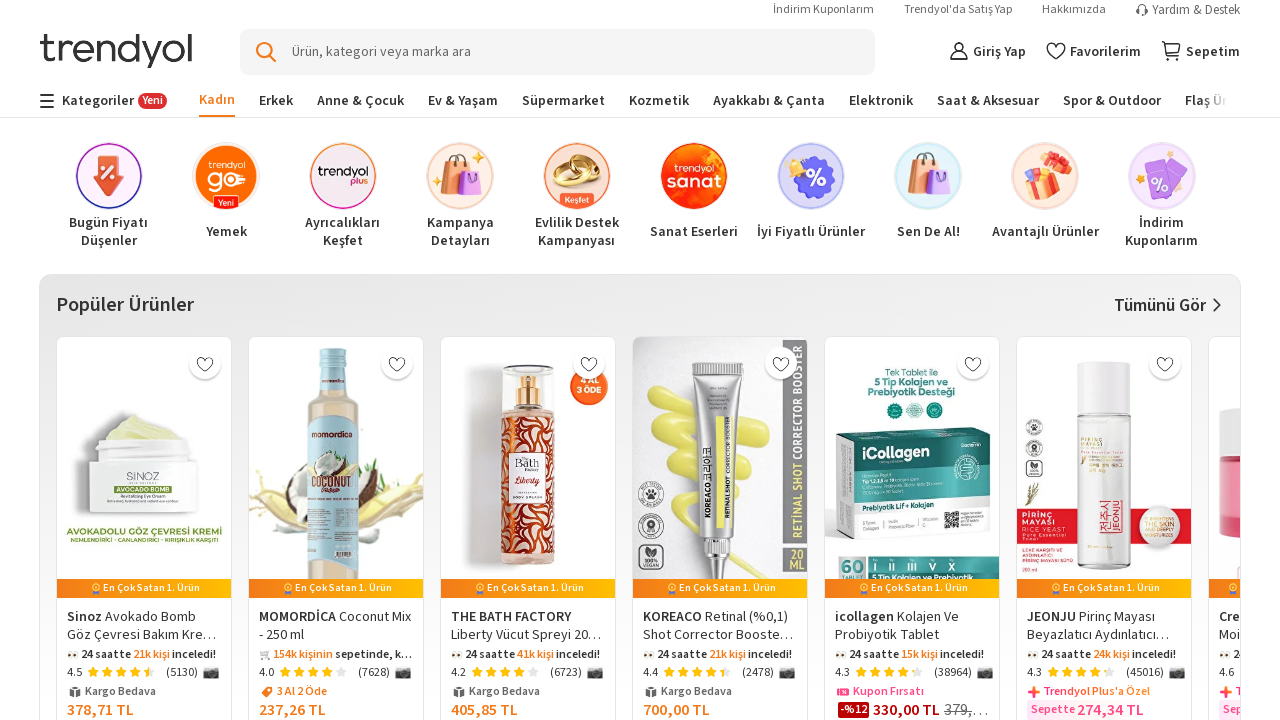

Retrieved all pages from browser context
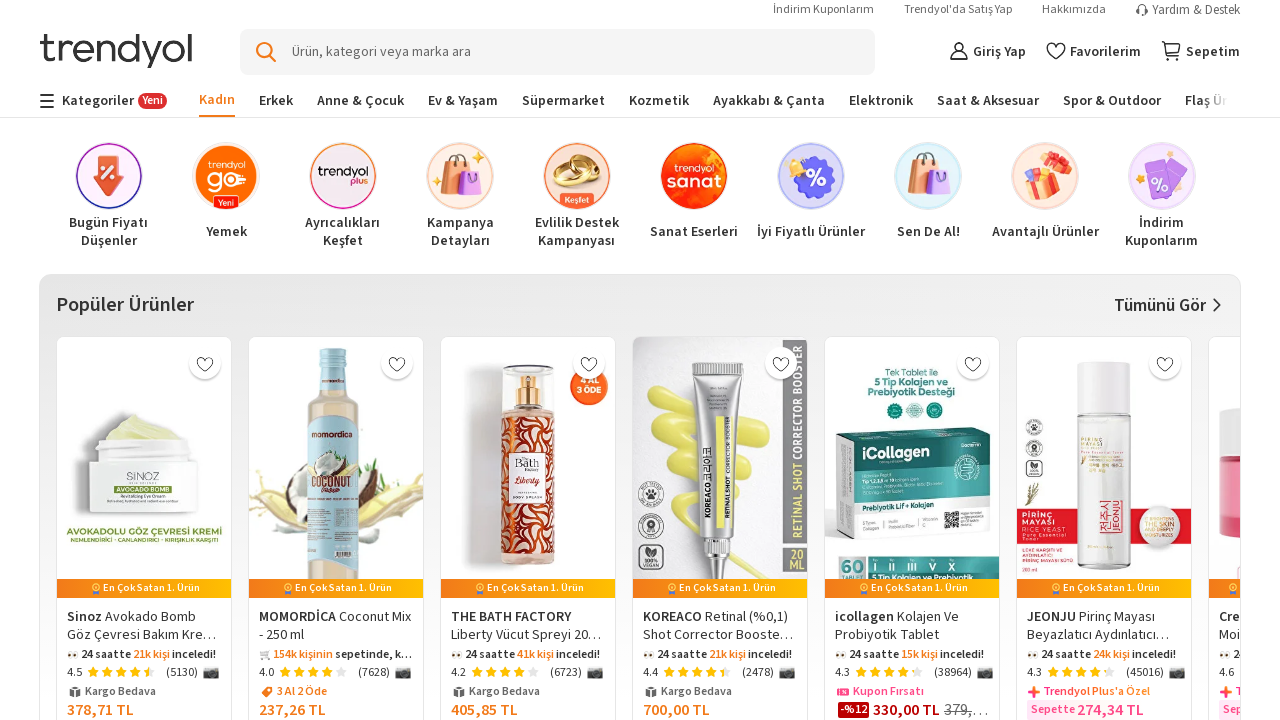

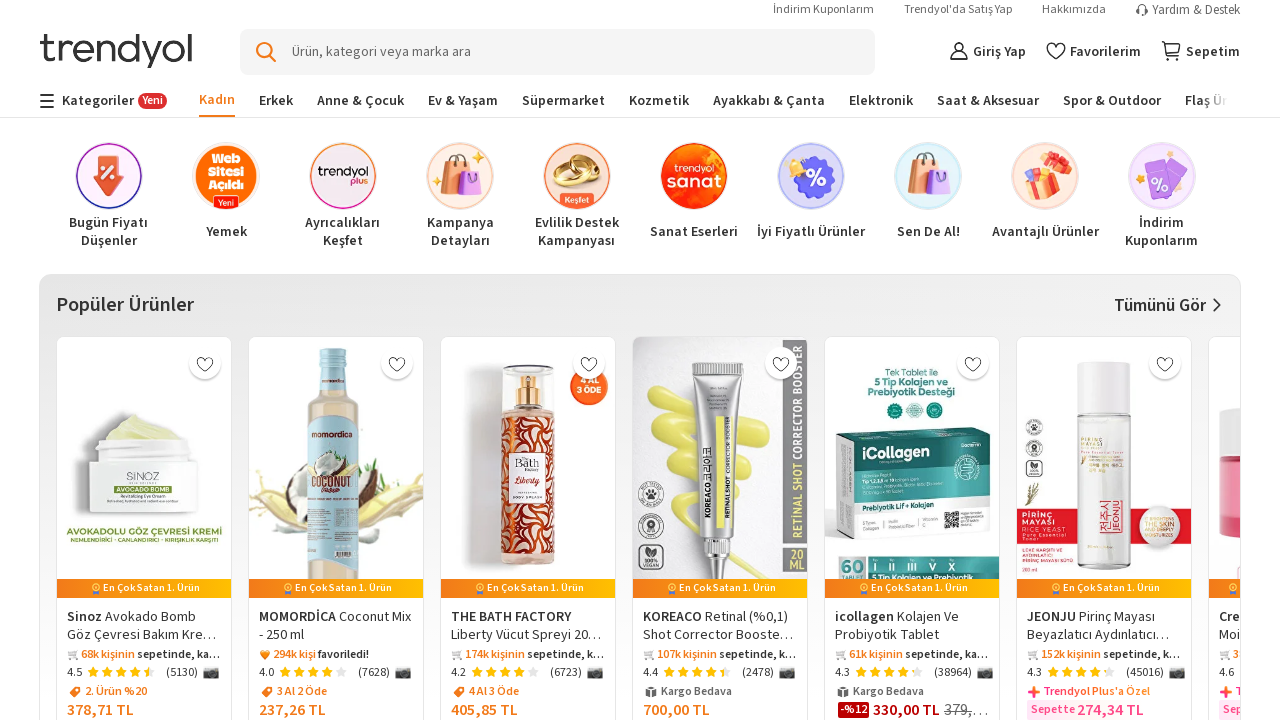